Tests radio button selection on a form page by selecting the "Man" option and verifying selection states

Starting URL: https://testotomasyonu.com/form

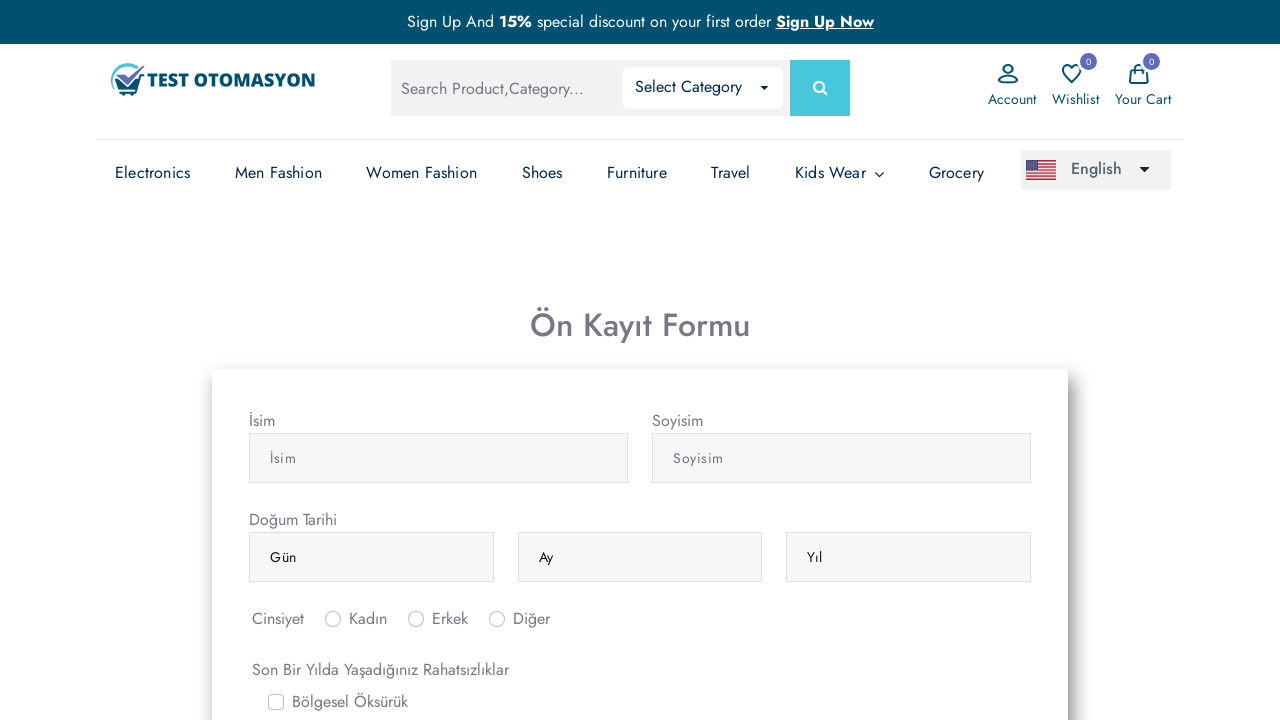

Clicked the 'Man' radio button at (416, 619) on #inlineRadio2
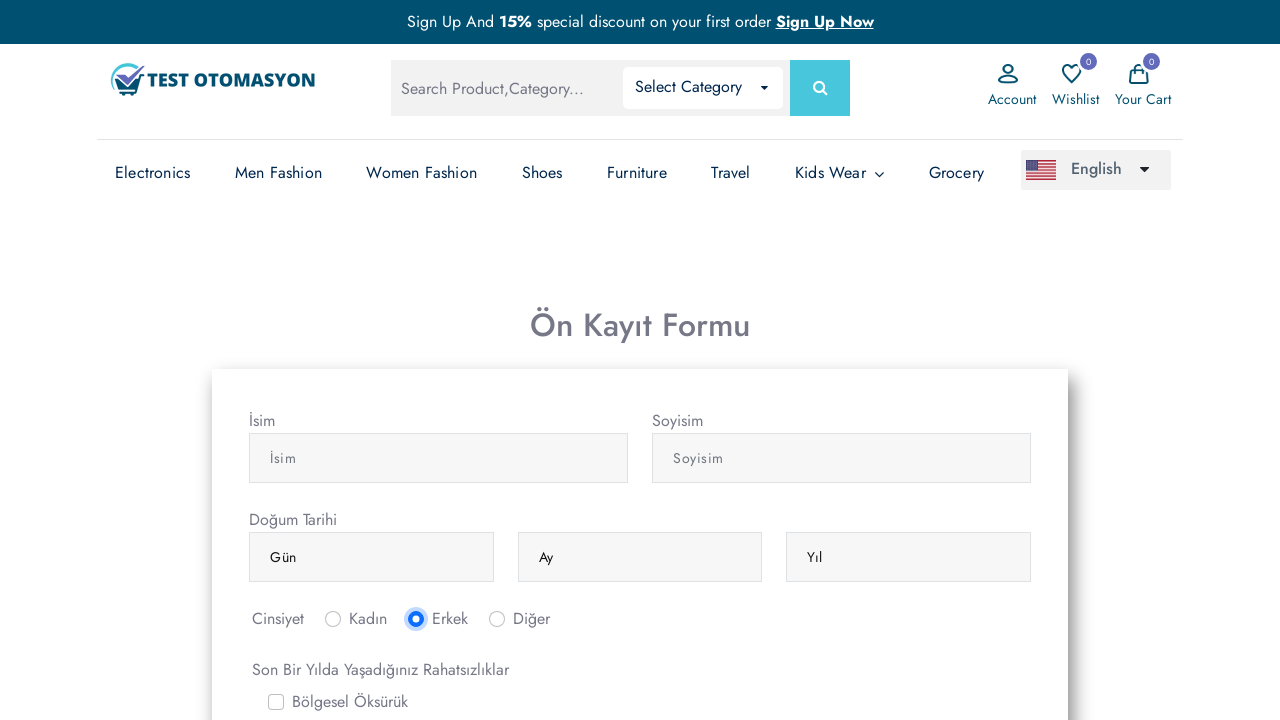

Verified that 'Man' radio button is selected
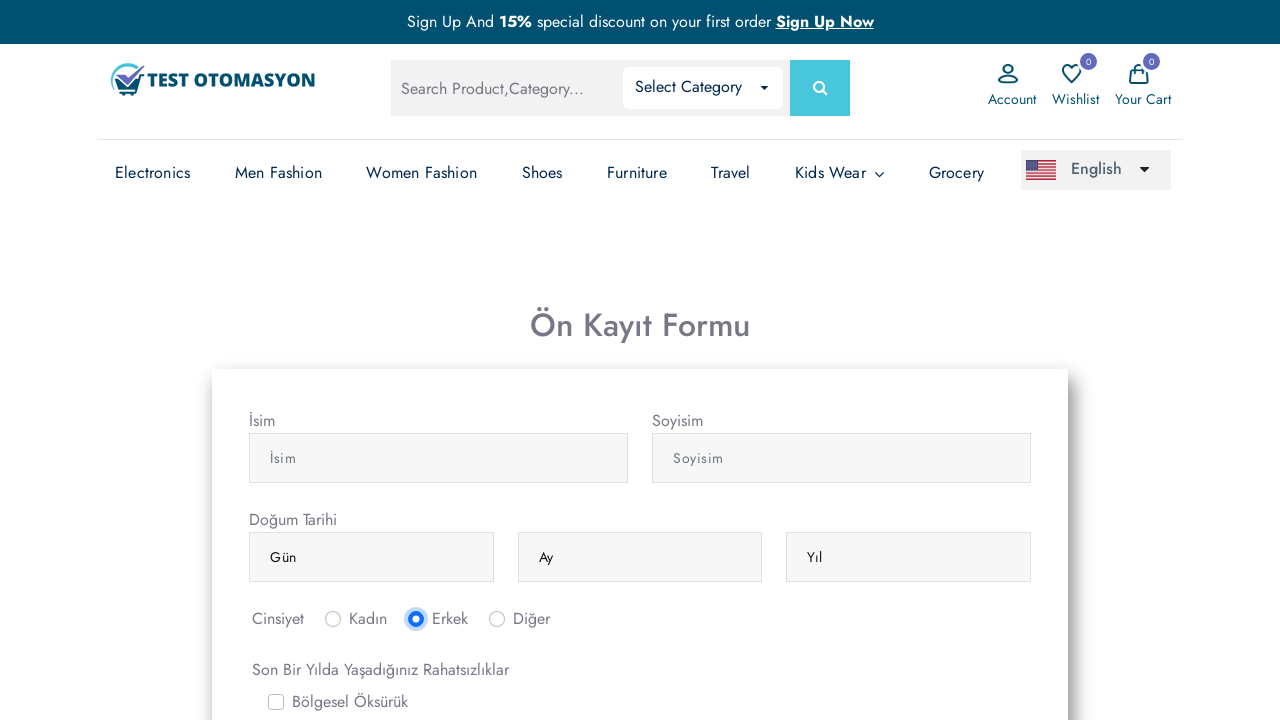

Verified that 'Woman' radio button is not selected
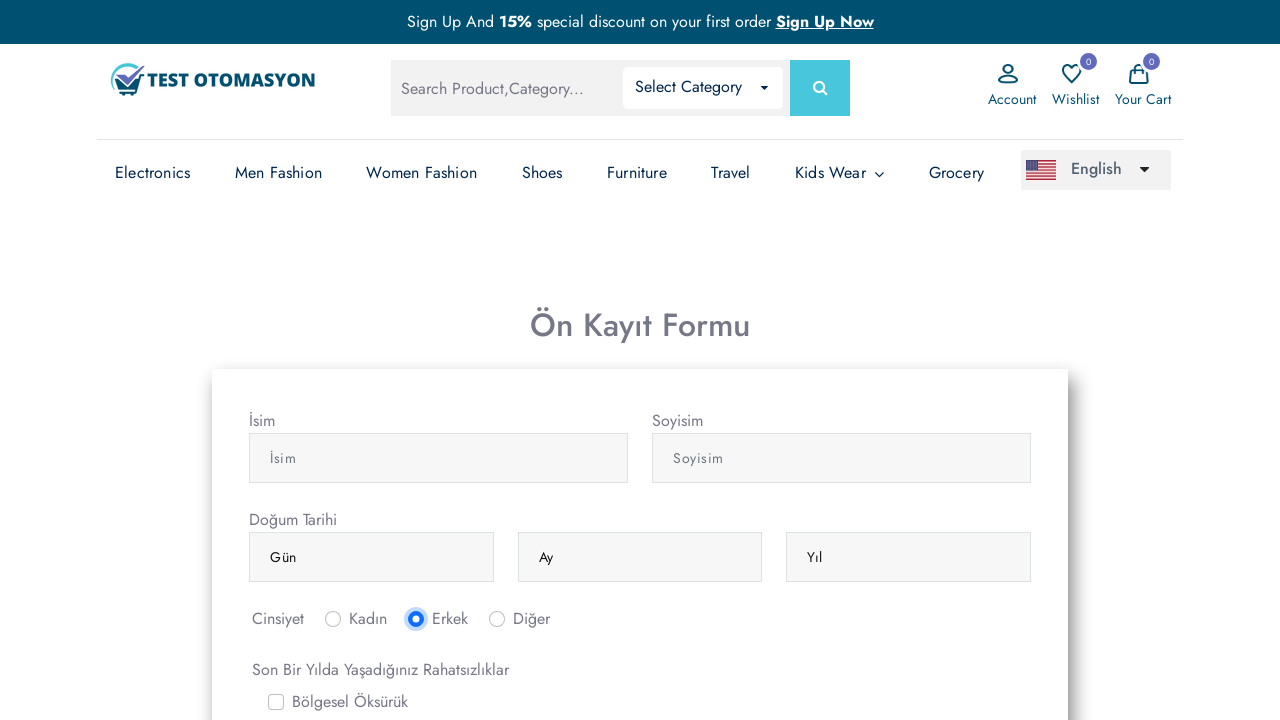

Verified that 'Other' radio button is not selected
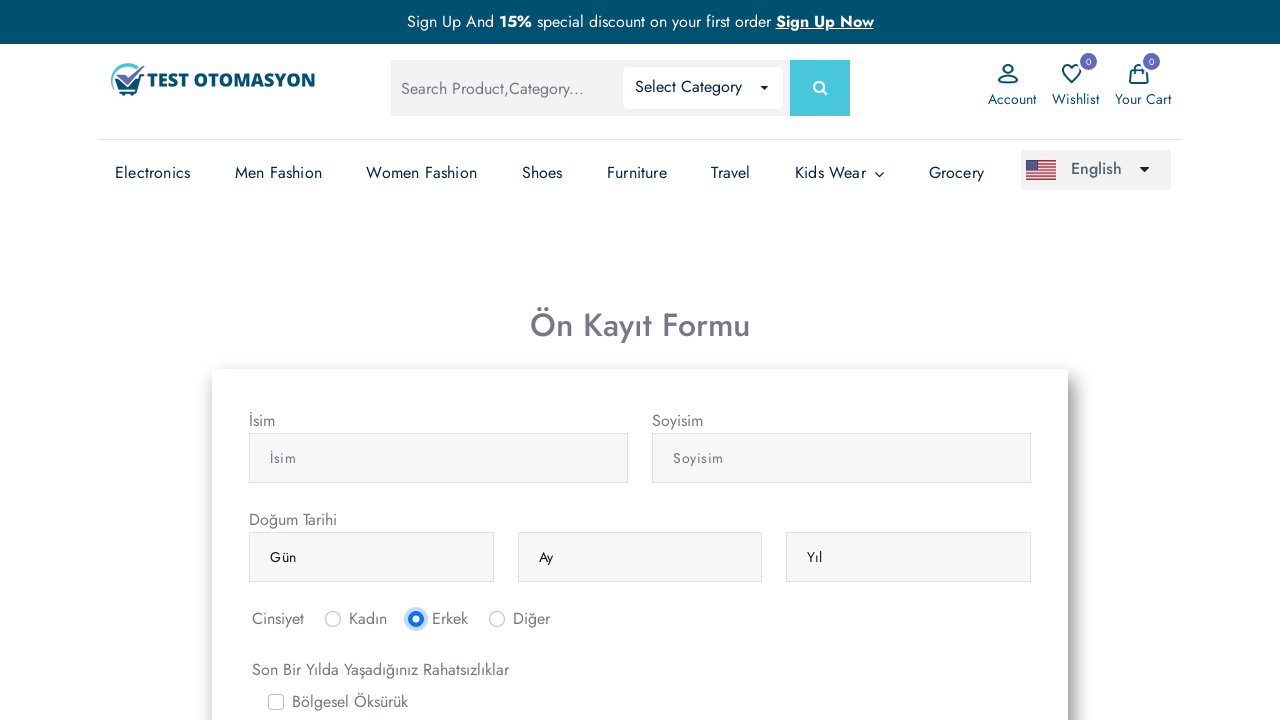

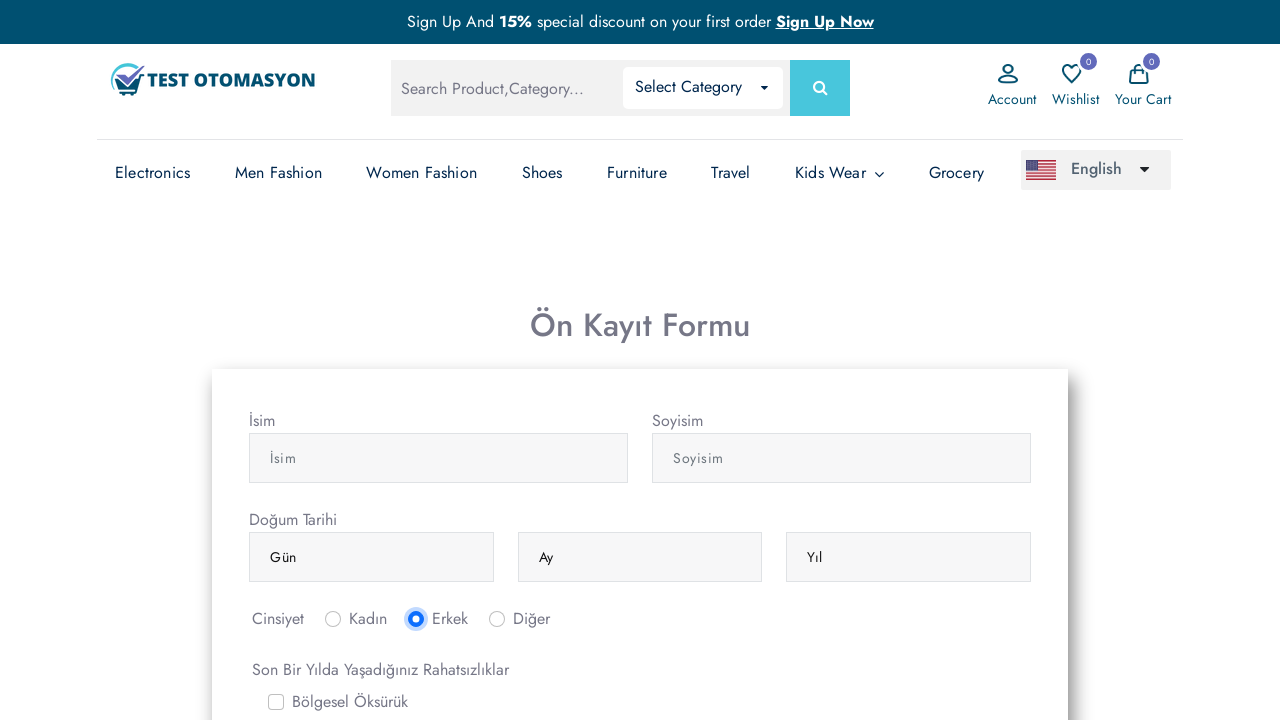